Tests dynamic loading page where an element is hidden and then revealed after clicking Start button. Clicks Start, waits for the loading bar to complete, and verifies the finish text becomes visible.

Starting URL: http://the-internet.herokuapp.com/dynamic_loading/1

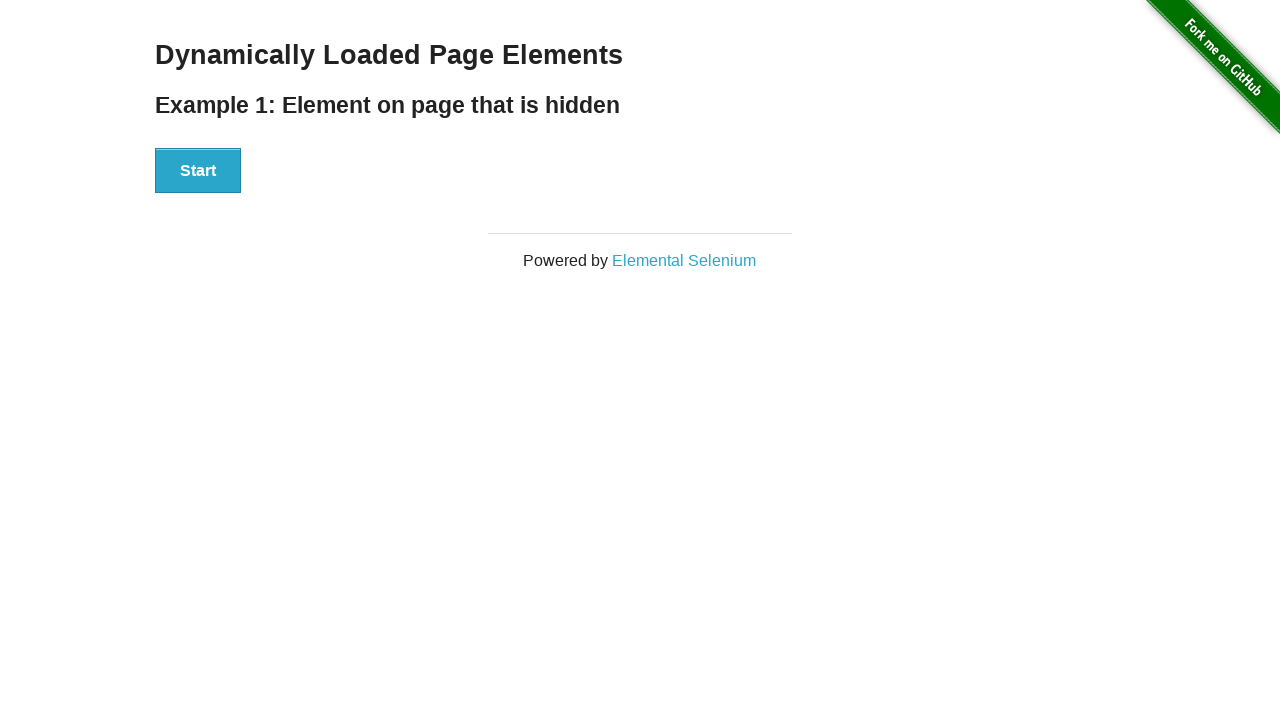

Clicked Start button to trigger dynamic loading at (198, 171) on #start button
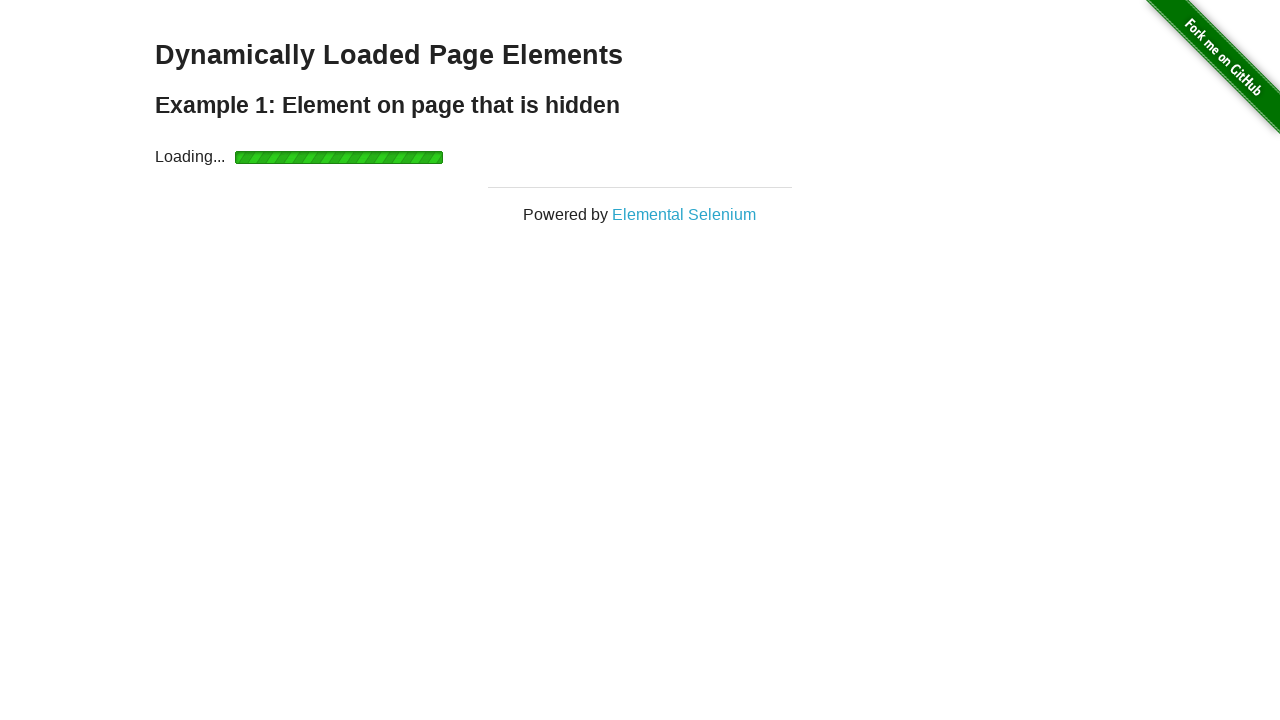

Waited for loading to complete and finish element became visible
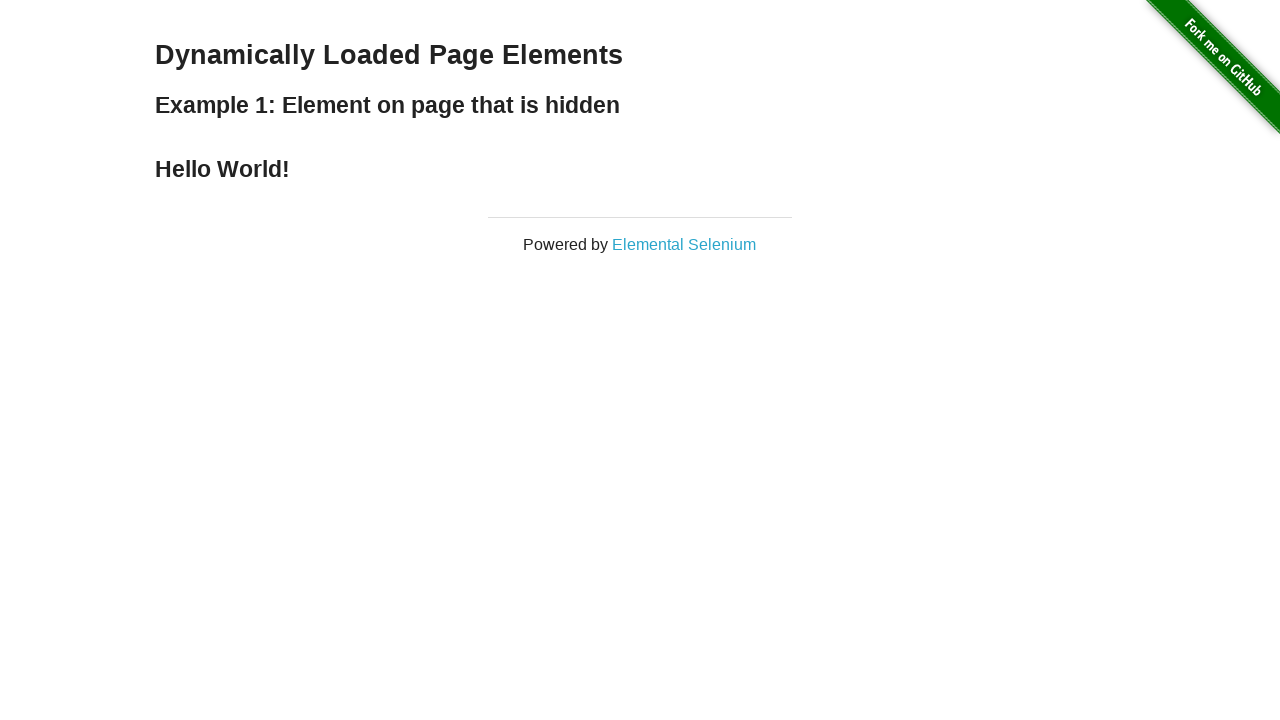

Verified that finish element is visible
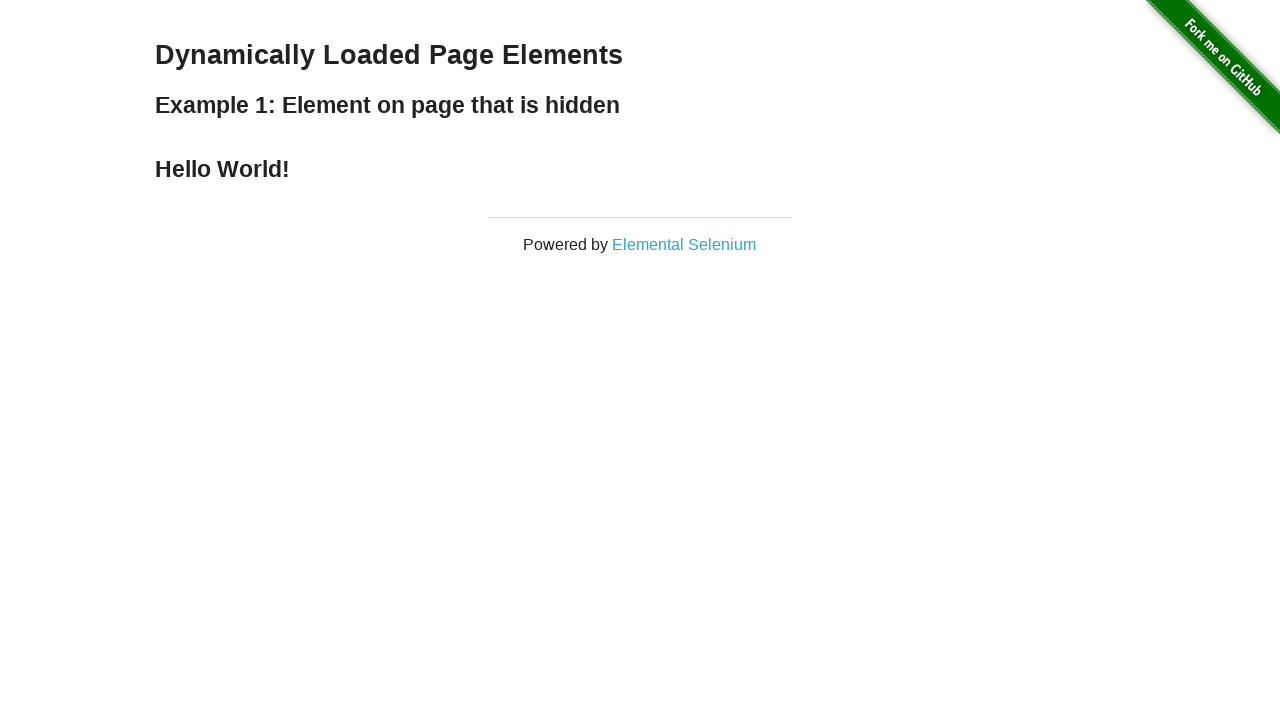

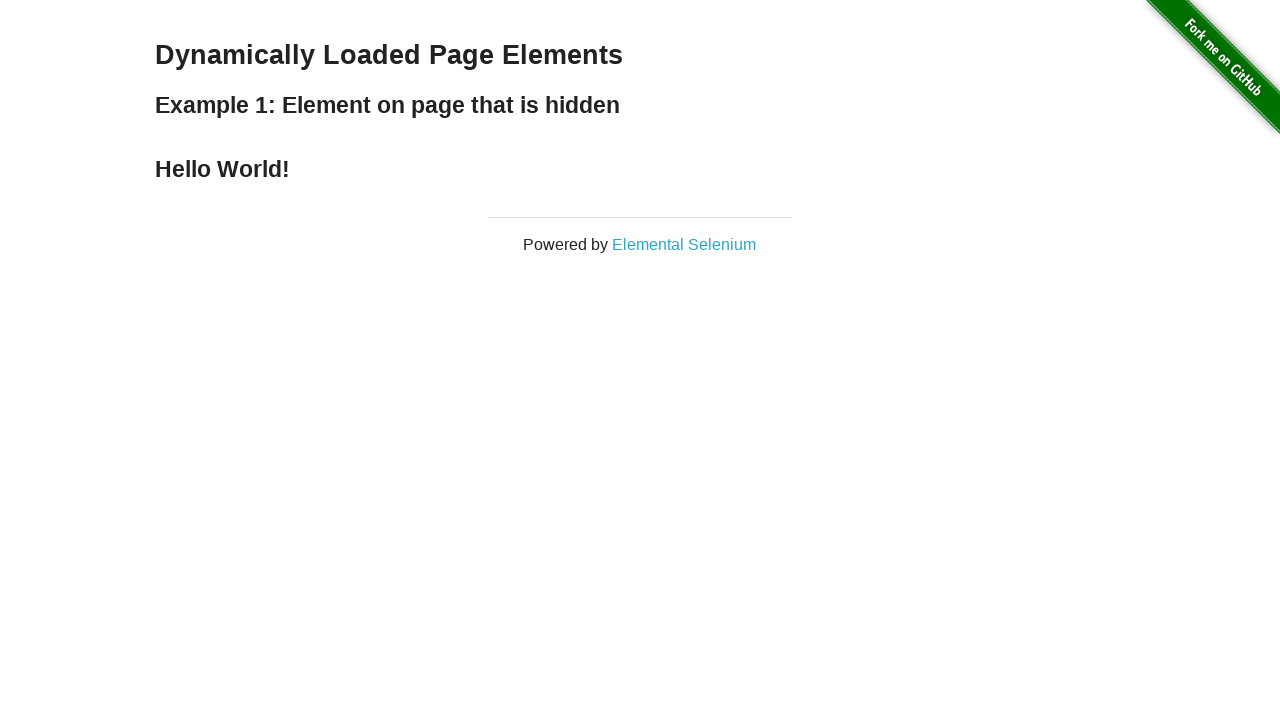